Validates that the LinkedIn link points to the correct URL

Starting URL: https://jaredwebber.dev

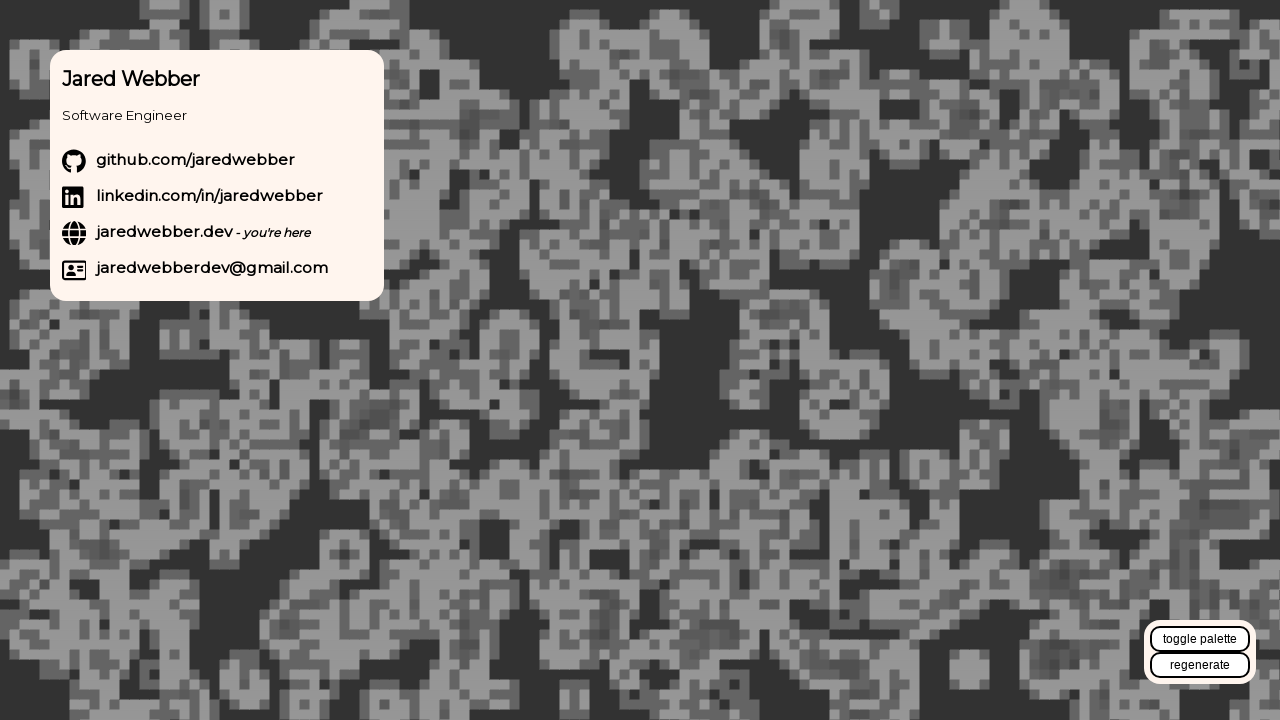

Located LinkedIn link element by role and name
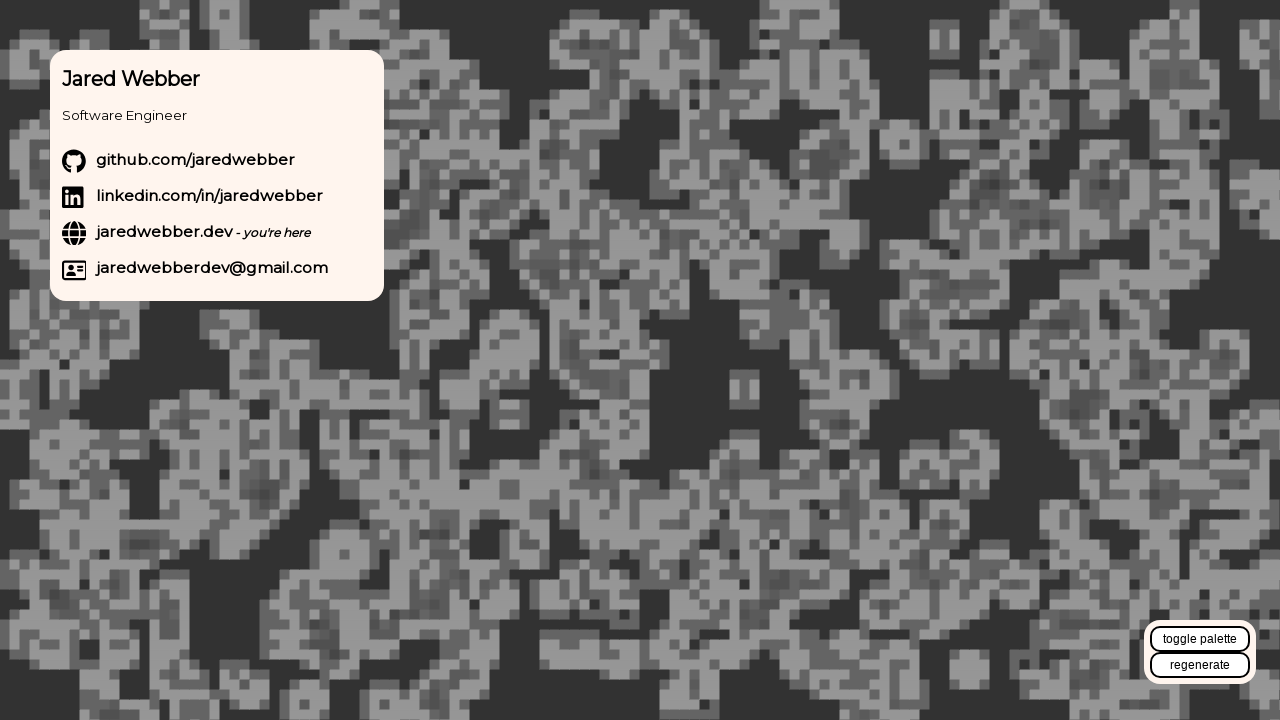

Verified LinkedIn link points to correct URL
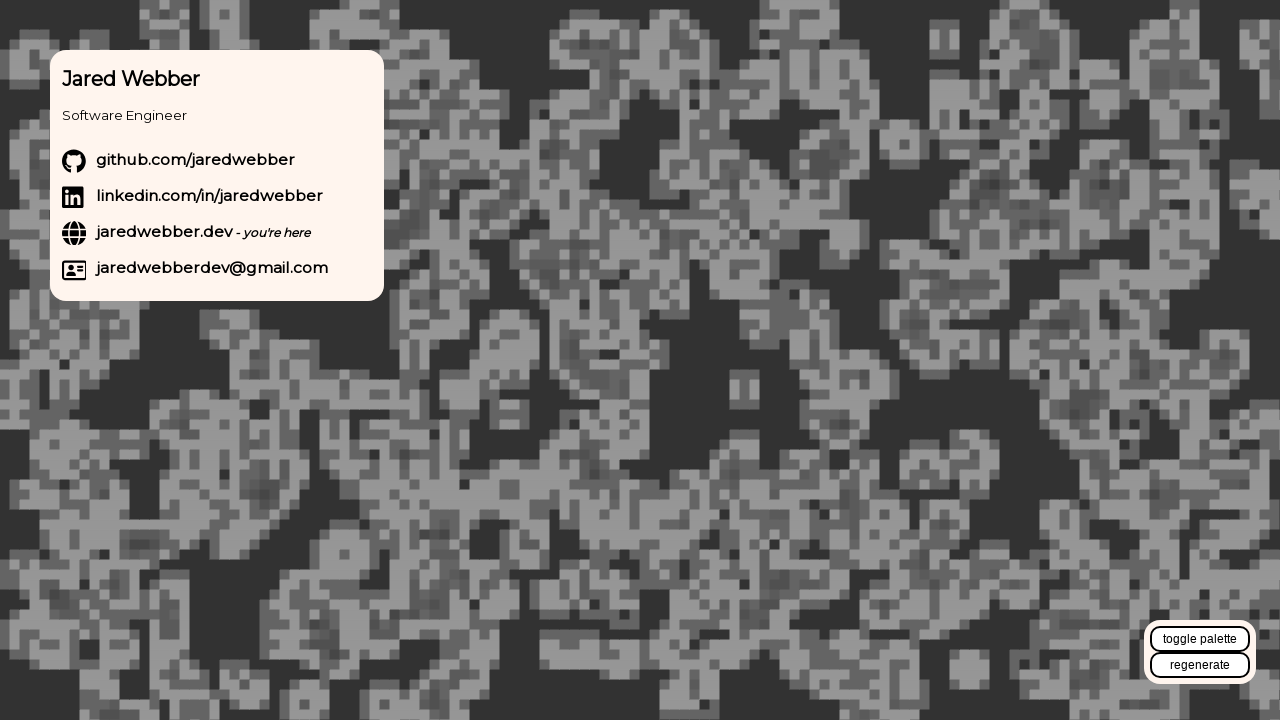

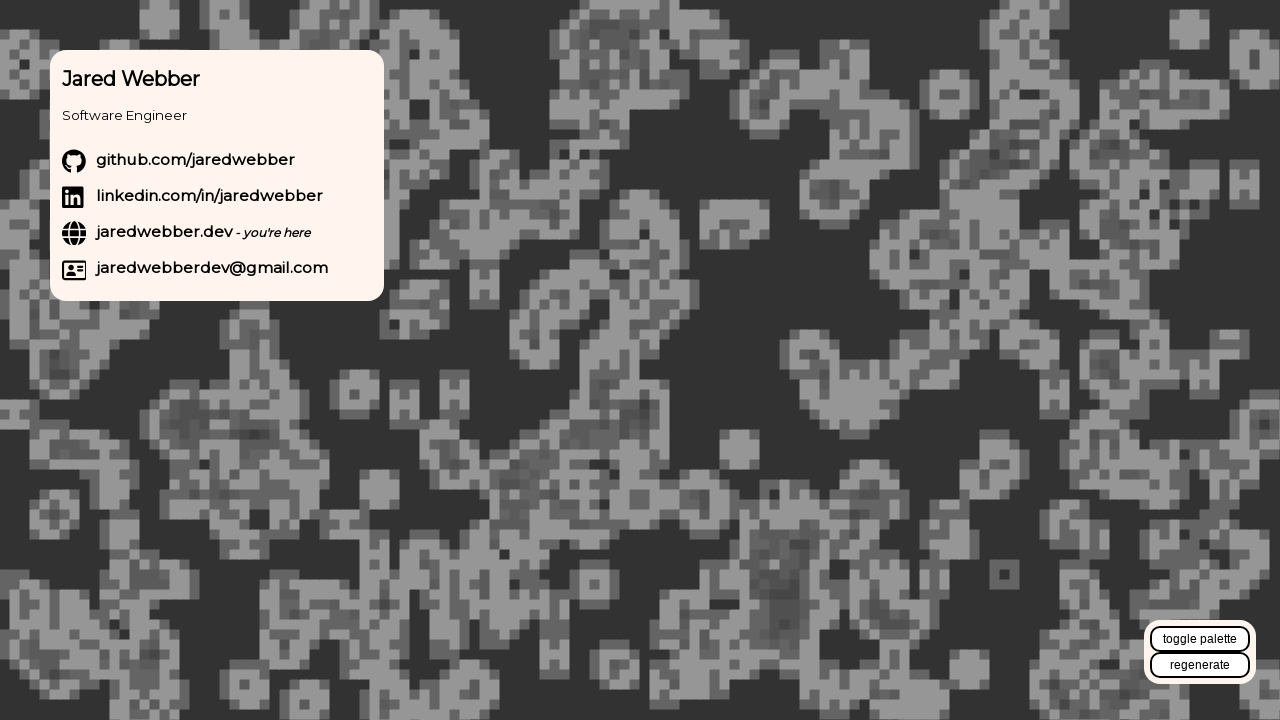